Waits for a price to reach $100, then books an item by solving a mathematical problem and submitting the answer

Starting URL: http://suninjuly.github.io/explicit_wait2.html

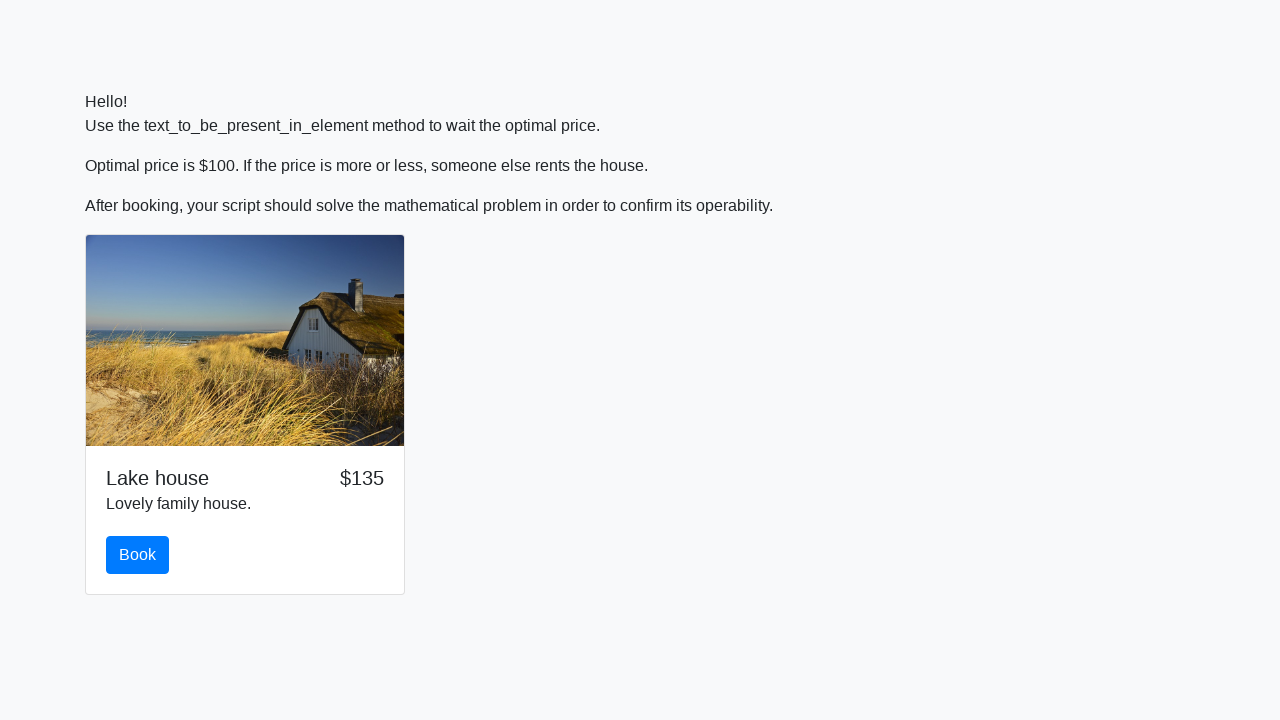

Waited for price to reach $100
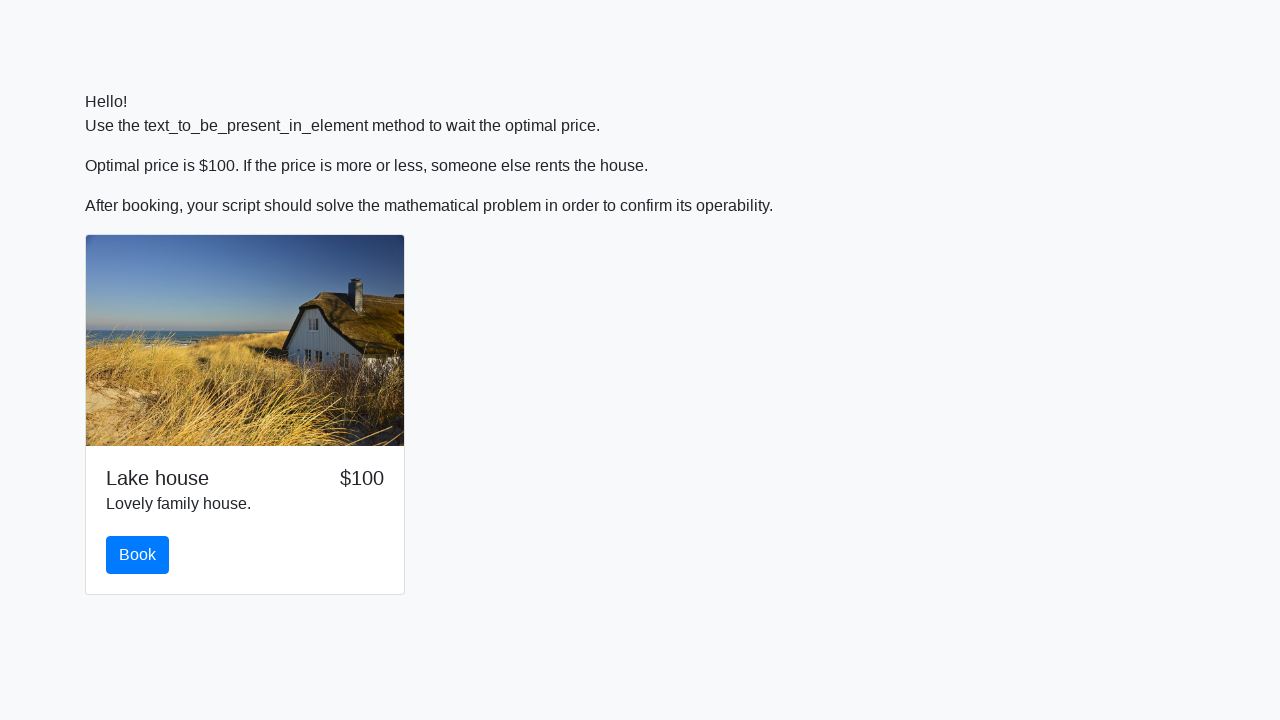

Clicked the book button at (138, 555) on button#book
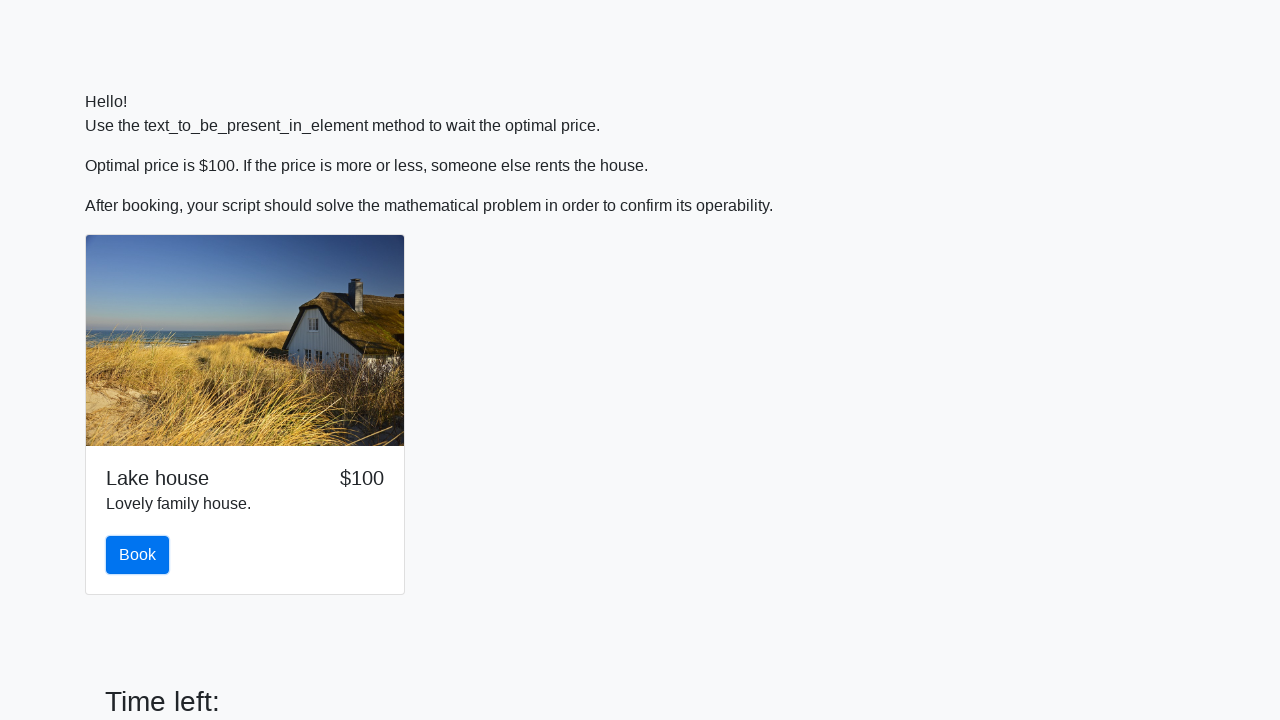

Extracted value for calculation: 48
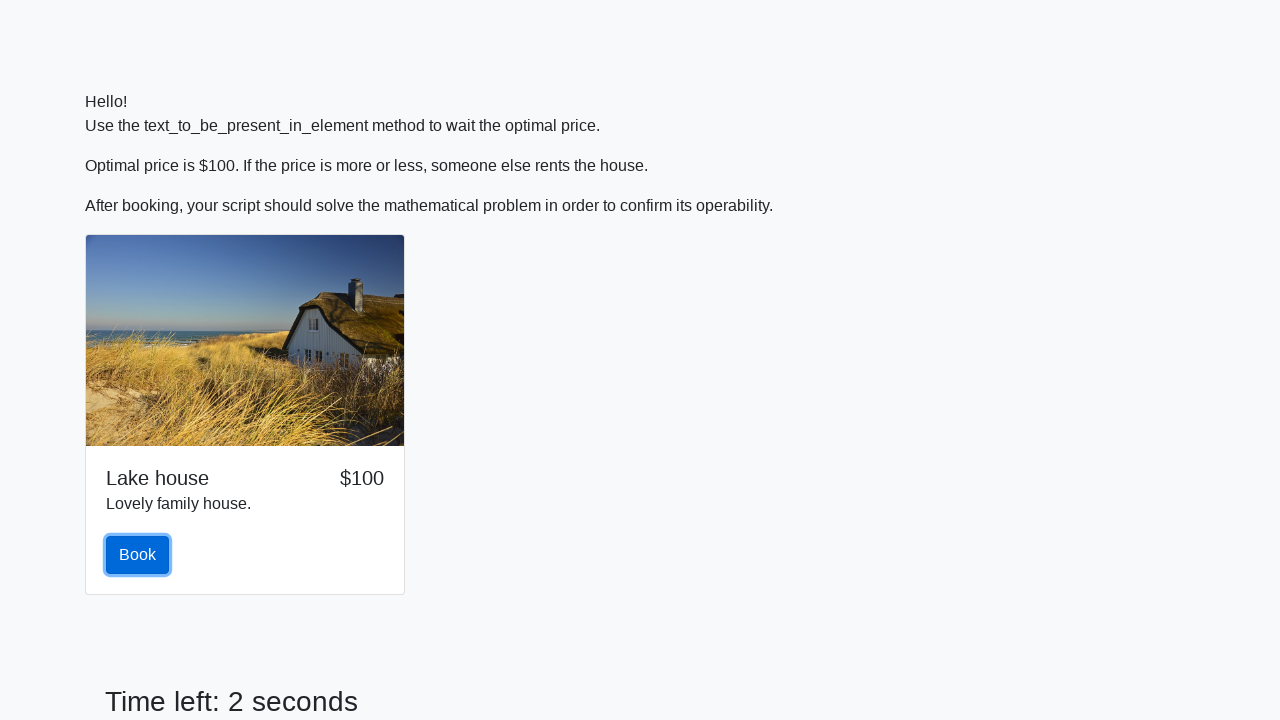

Calculated mathematical answer: 2.2212726392548245
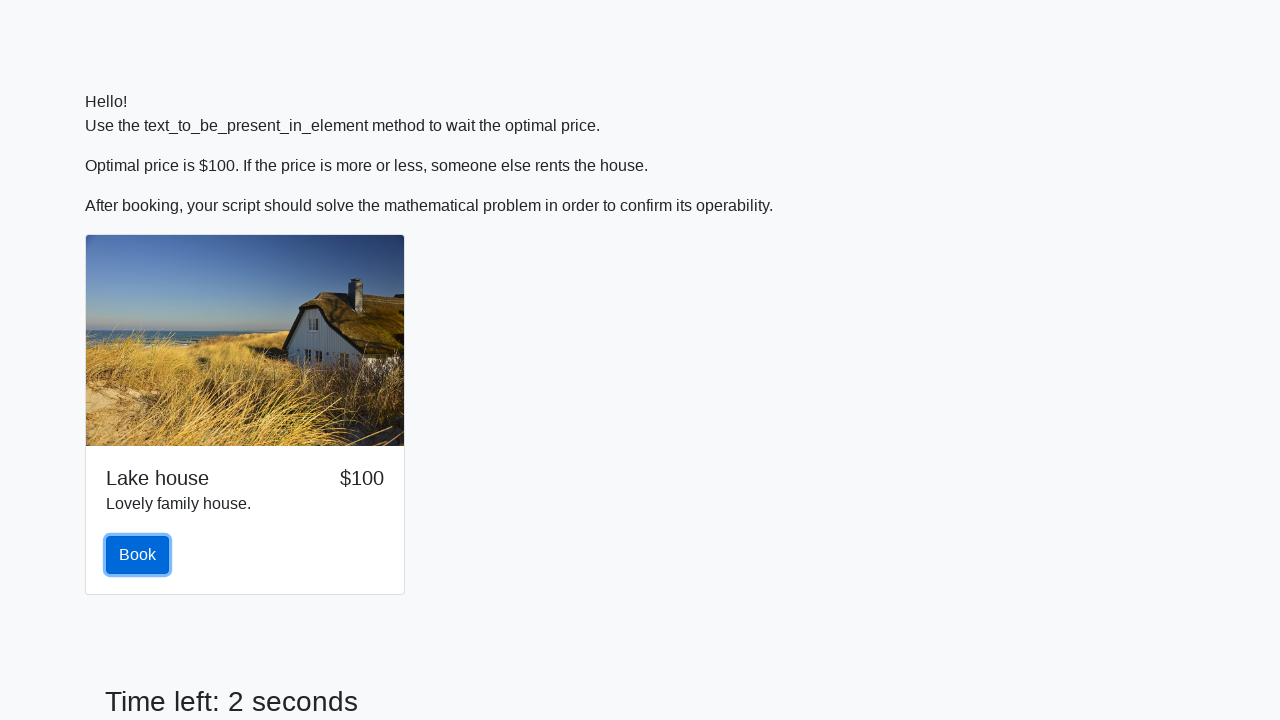

Filled the answer field with calculated value on input.form-control
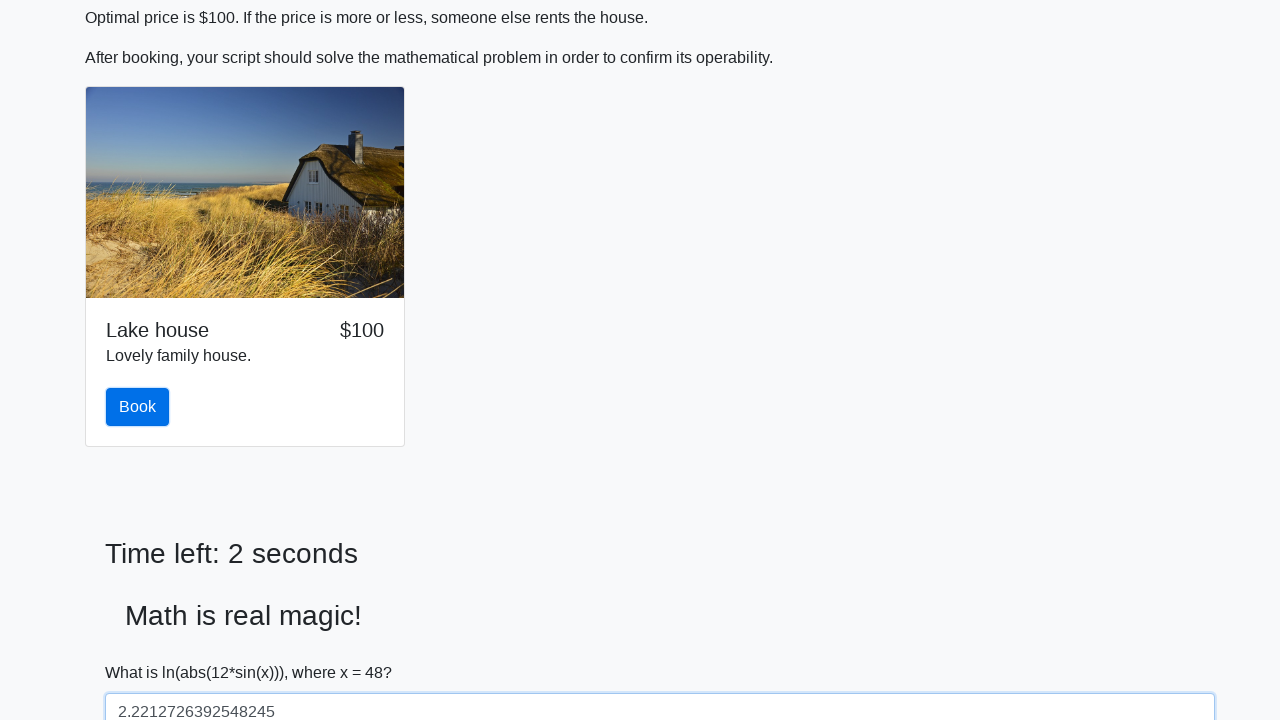

Submitted the booking form at (143, 651) on [type="submit"]
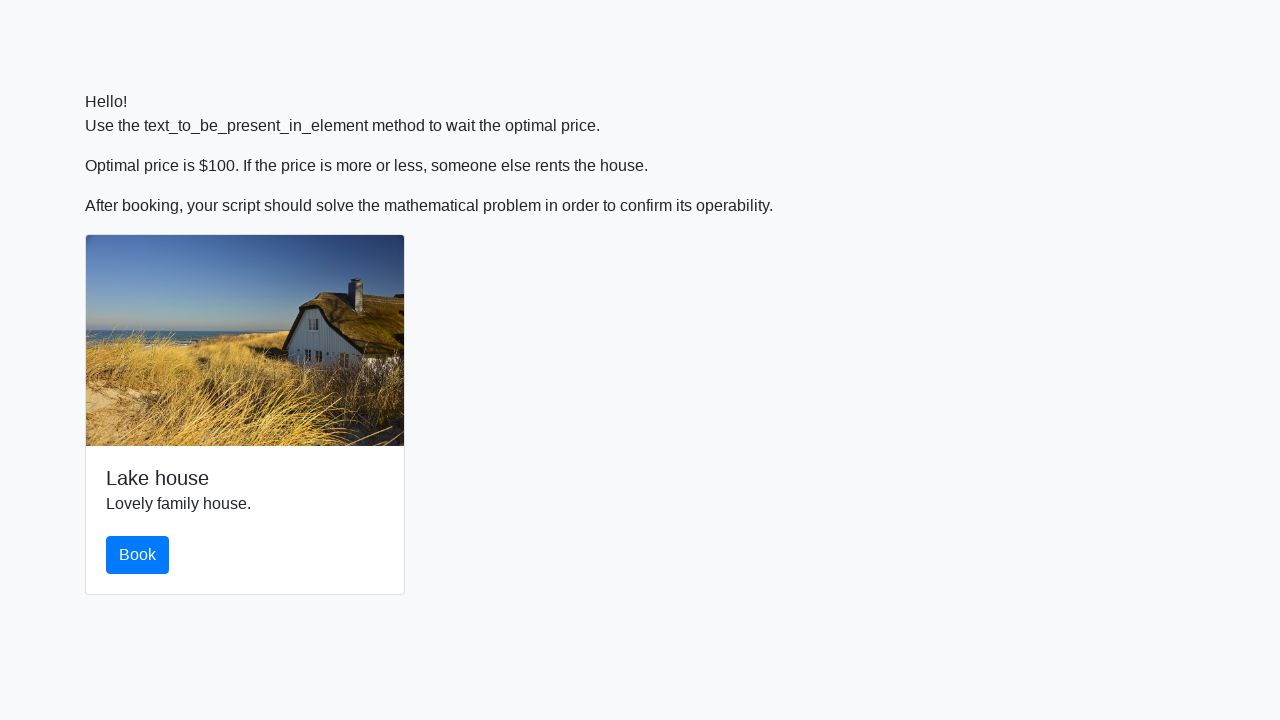

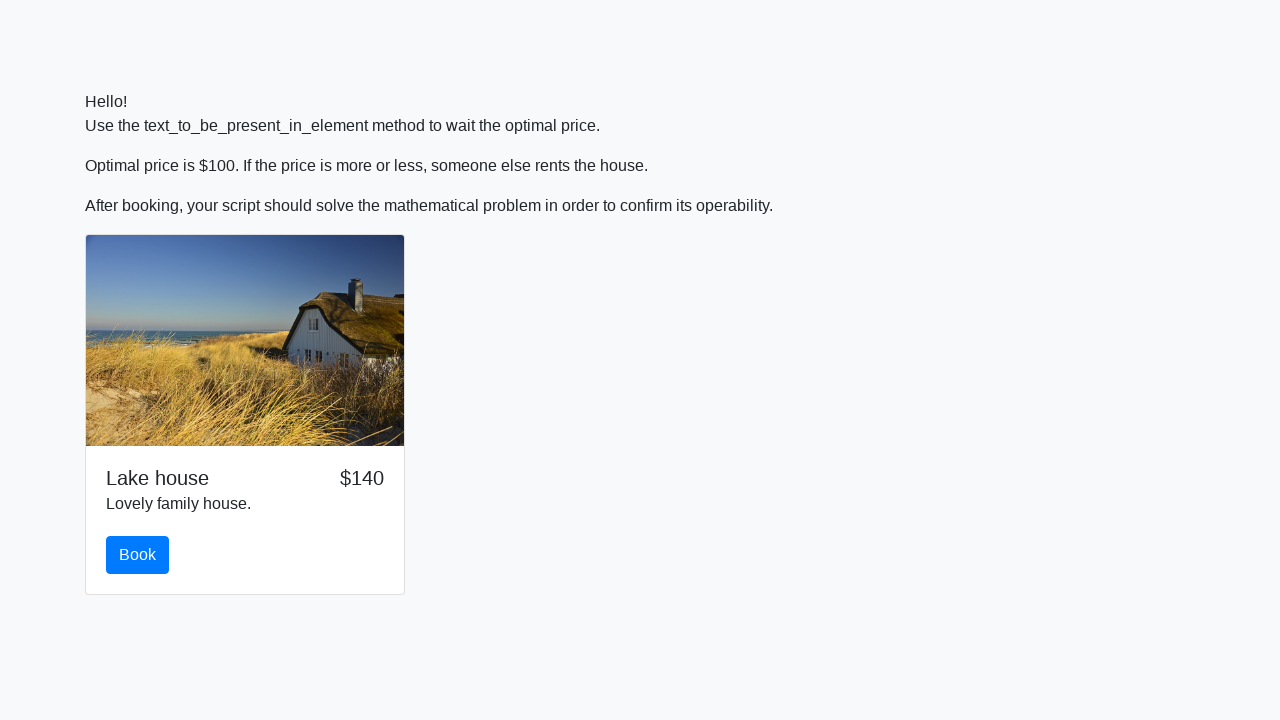